Tests the Entry Ad page by navigating to it, waiting for a modal dialog to appear, and closing it by clicking the Close button

Starting URL: https://the-internet.herokuapp.com/

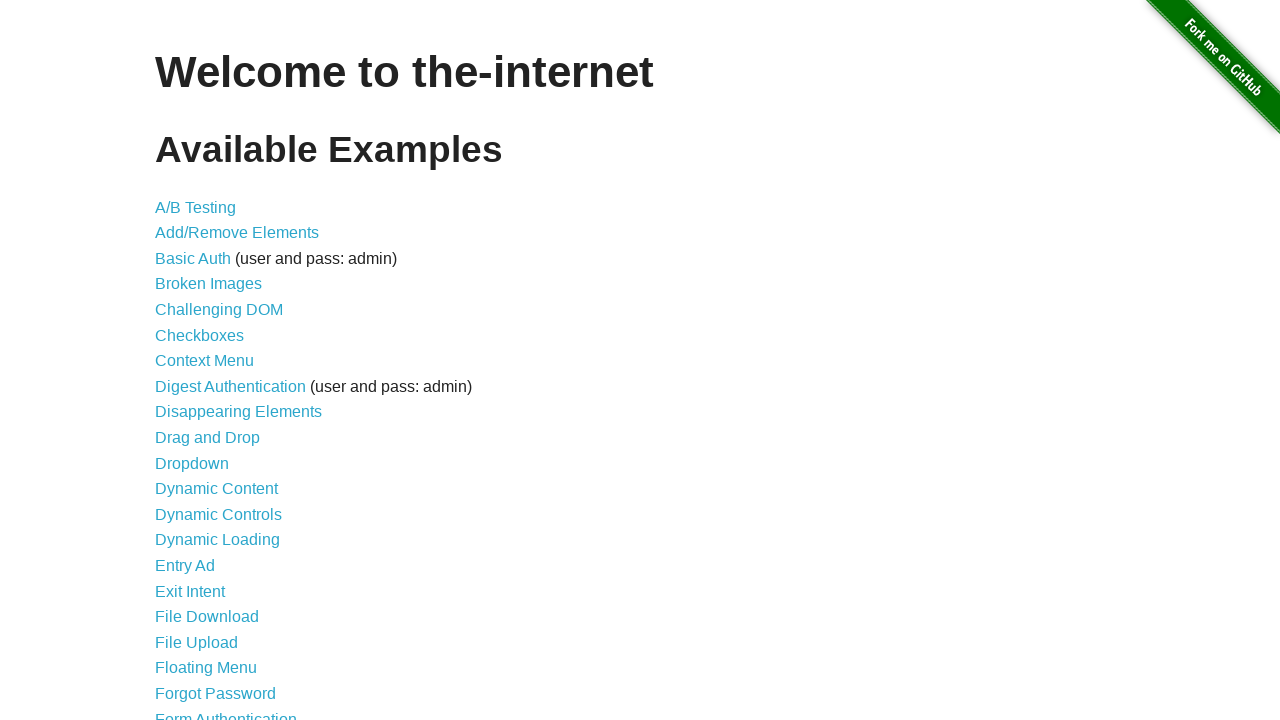

Clicked on Entry Ad link at (185, 566) on text=Entry Ad
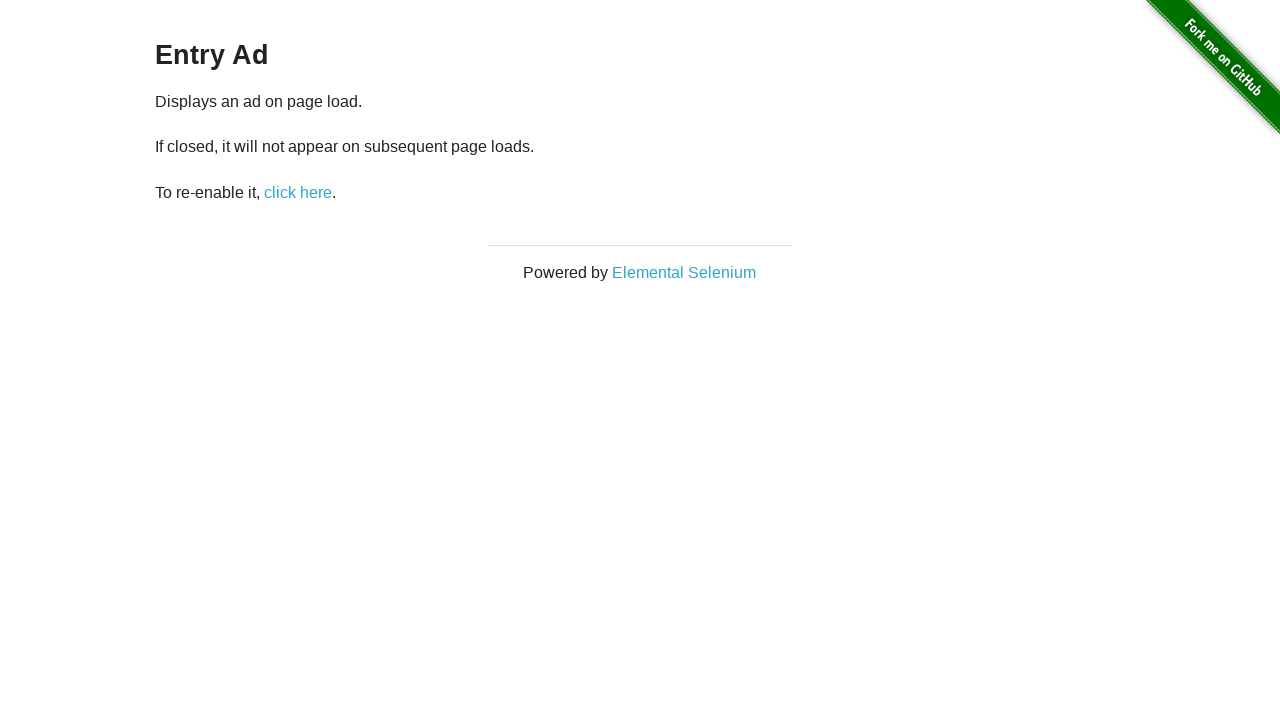

Modal dialog appeared with Close button visible
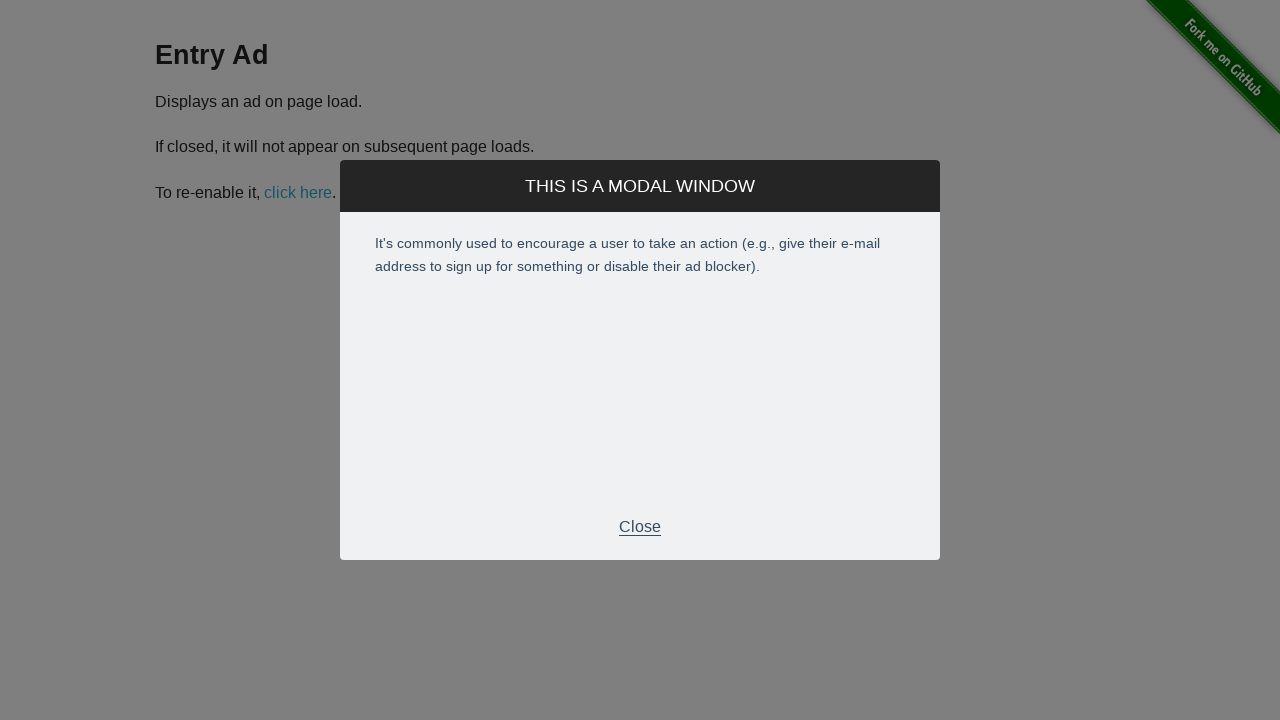

Clicked Close button to dismiss the modal dialog at (640, 527) on xpath=//p[contains(text(),'Close')]
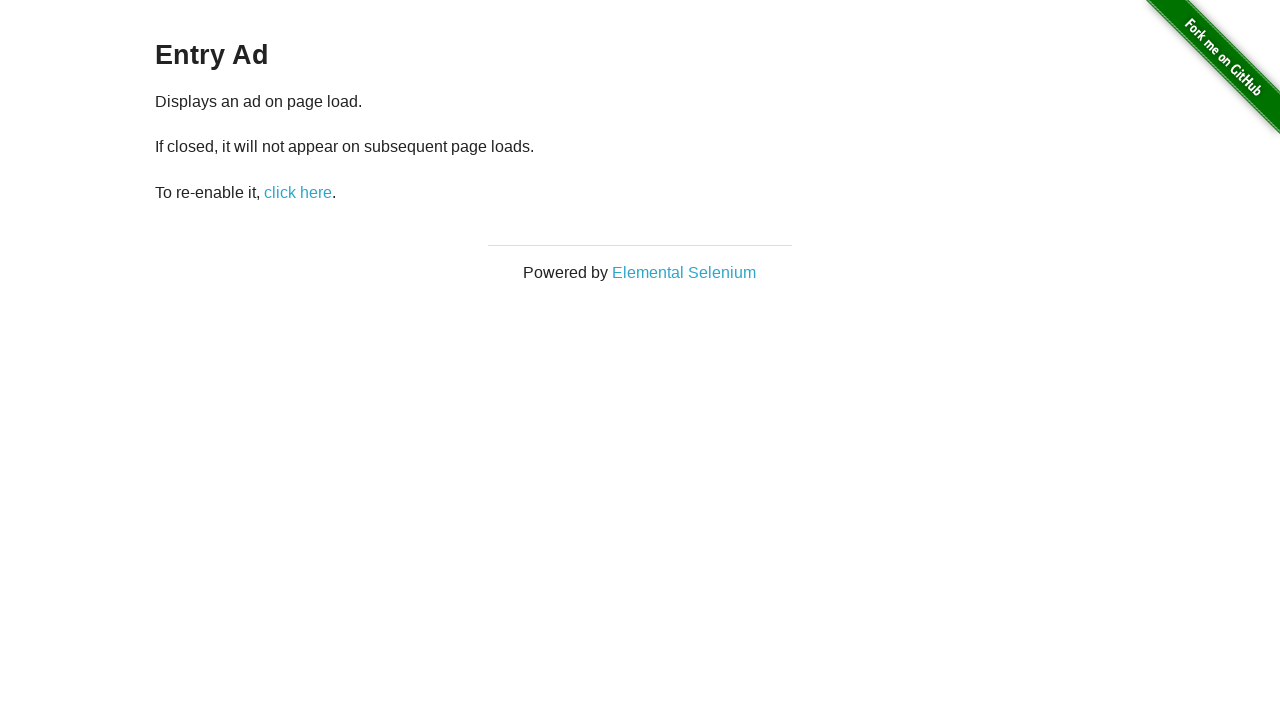

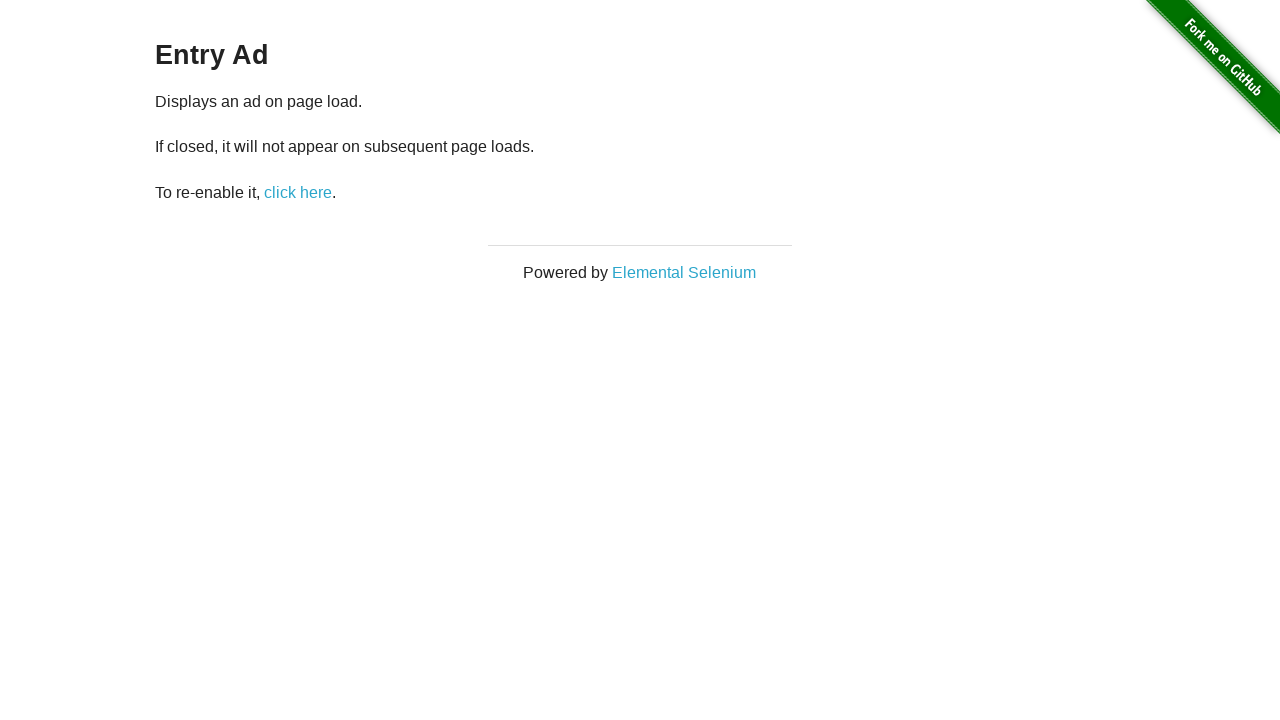